Tests that the browser back button works correctly with todo filters

Starting URL: https://demo.playwright.dev/todomvc

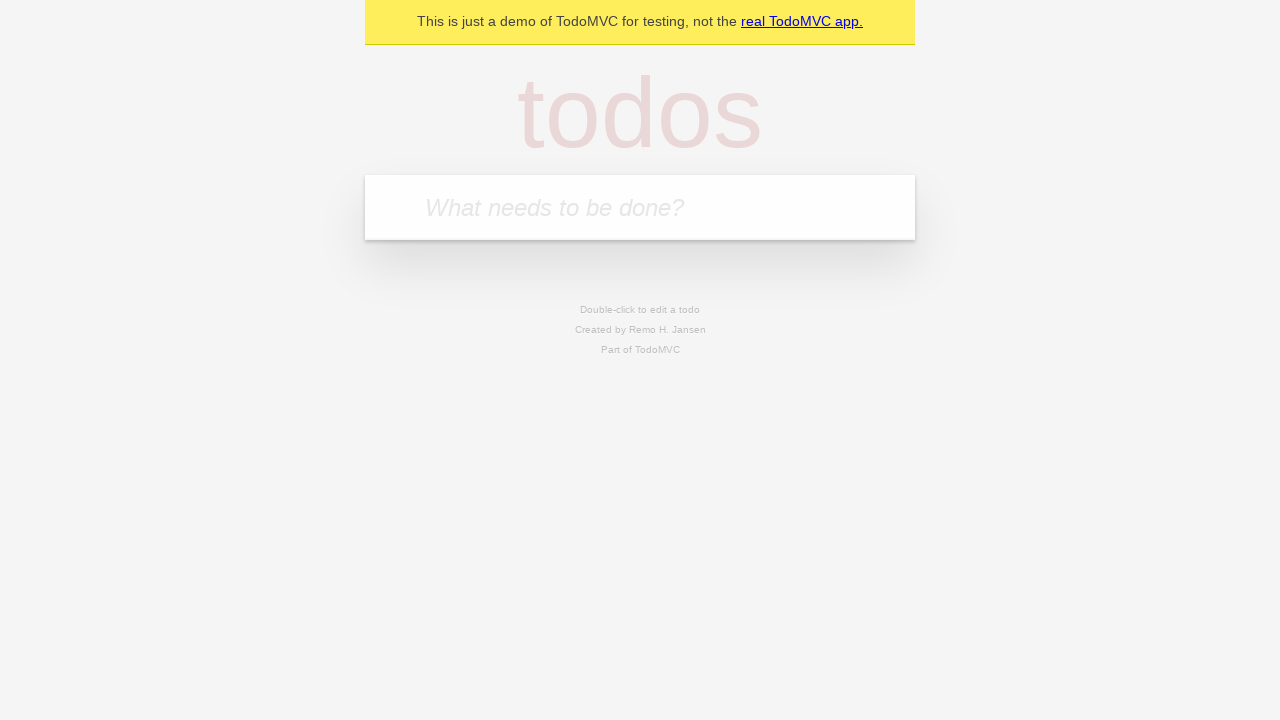

Filled first todo input with 'buy some cheese' on internal:attr=[placeholder="What needs to be done?"i]
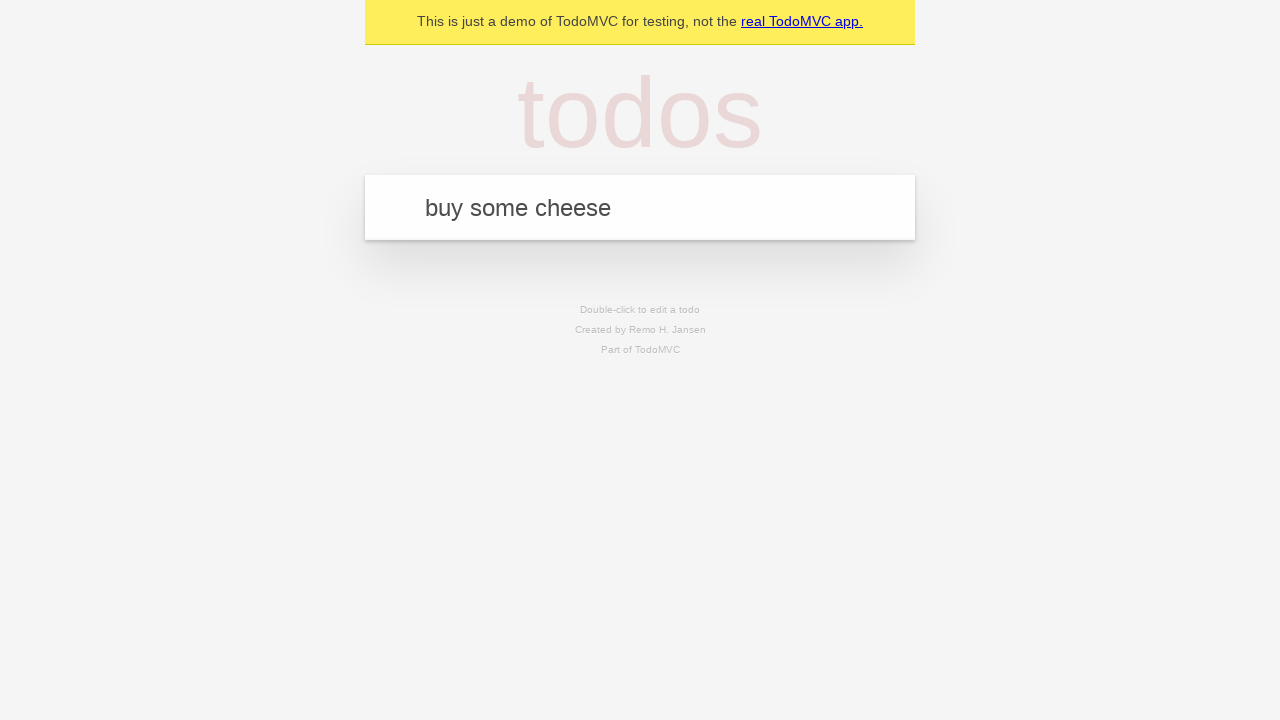

Pressed Enter to create first todo on internal:attr=[placeholder="What needs to be done?"i]
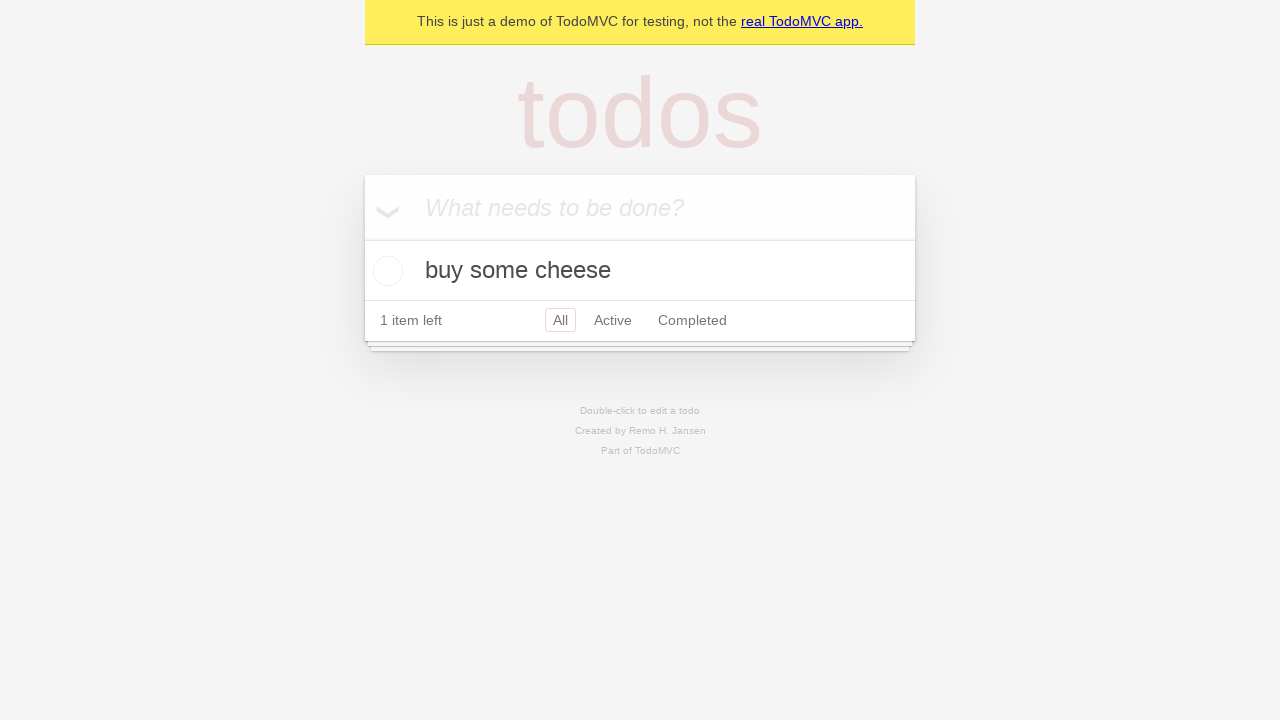

Filled second todo input with 'feed the cat' on internal:attr=[placeholder="What needs to be done?"i]
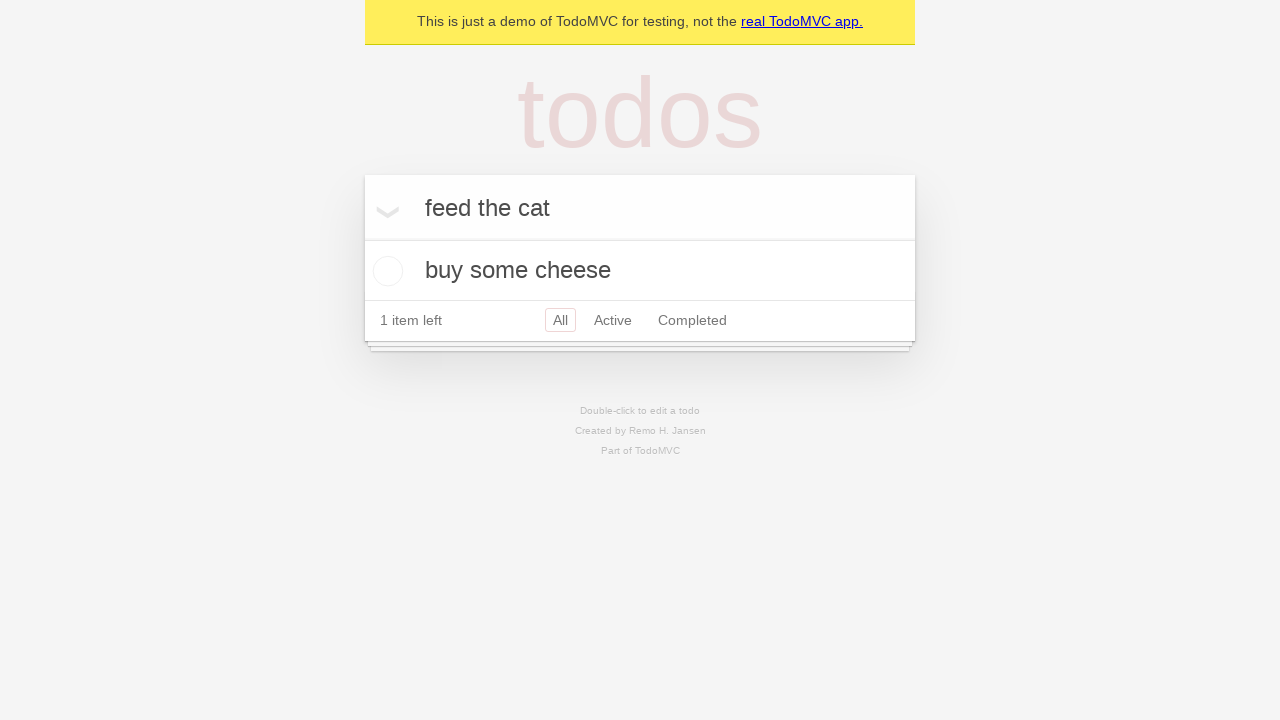

Pressed Enter to create second todo on internal:attr=[placeholder="What needs to be done?"i]
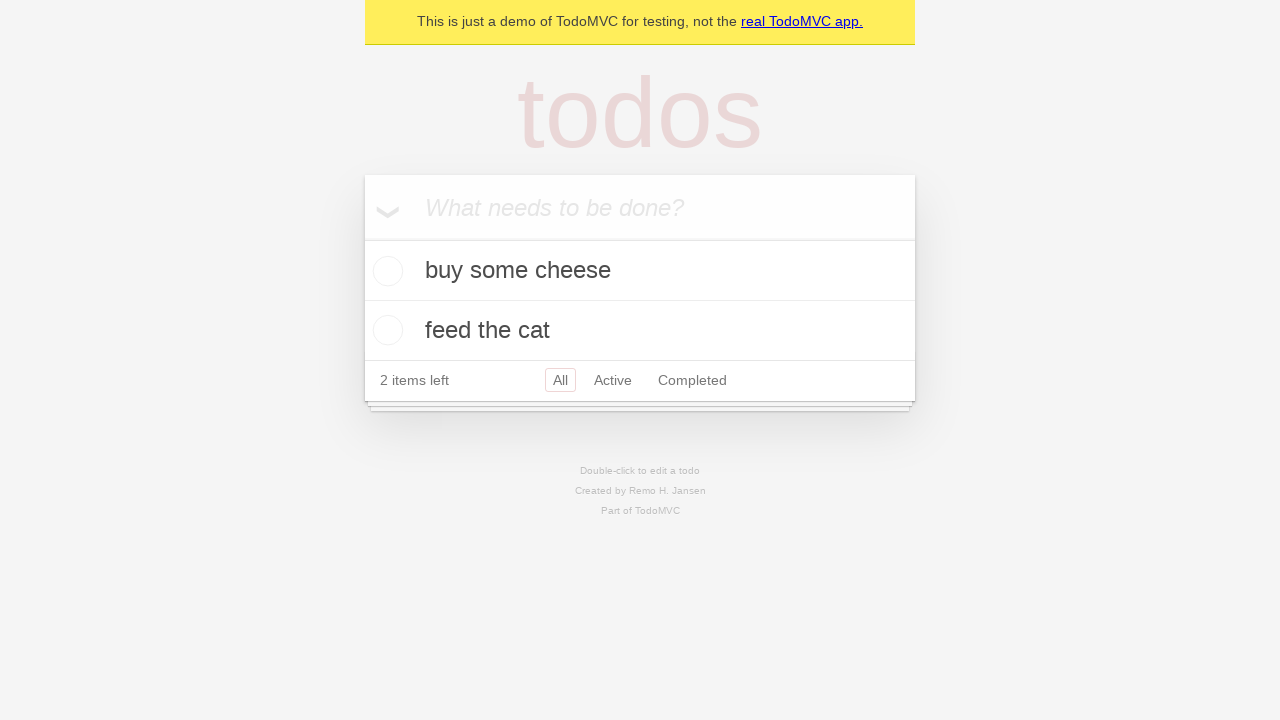

Filled third todo input with 'book a doctors appointment' on internal:attr=[placeholder="What needs to be done?"i]
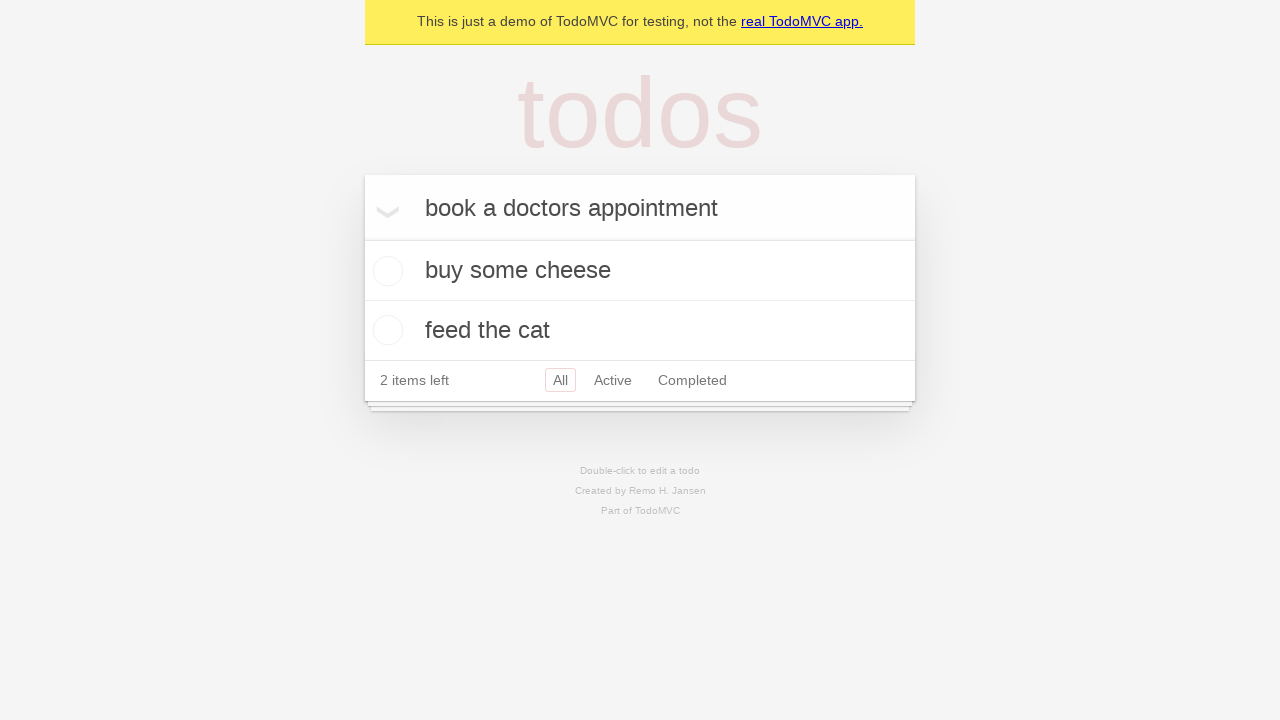

Pressed Enter to create third todo on internal:attr=[placeholder="What needs to be done?"i]
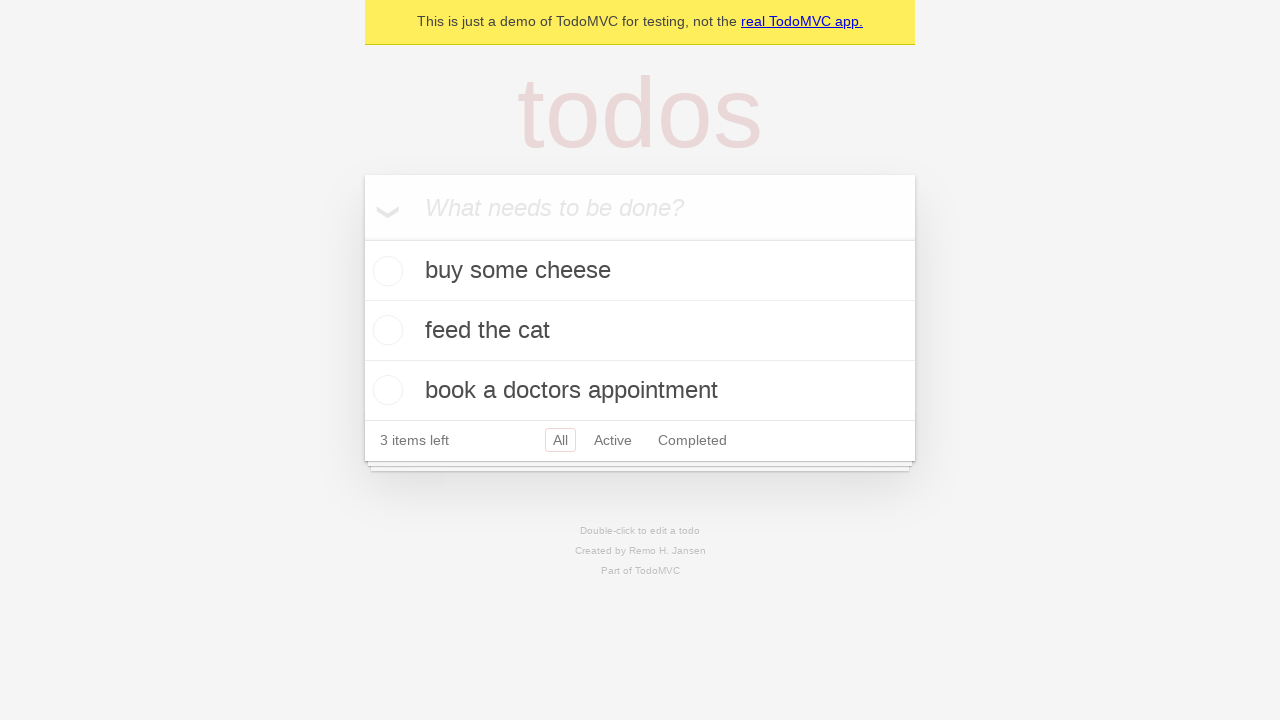

Verified all 3 todos have been created
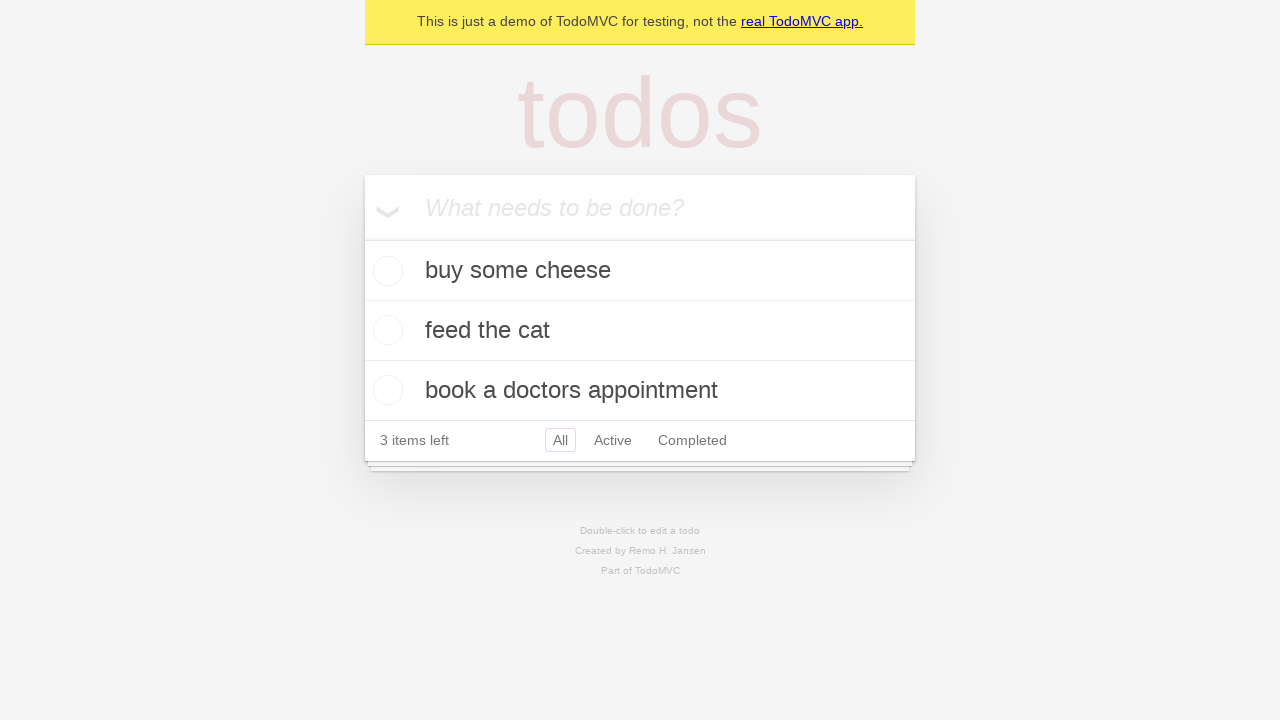

Checked the second todo item as completed at (385, 330) on internal:testid=[data-testid="todo-item"s] >> nth=1 >> internal:role=checkbox
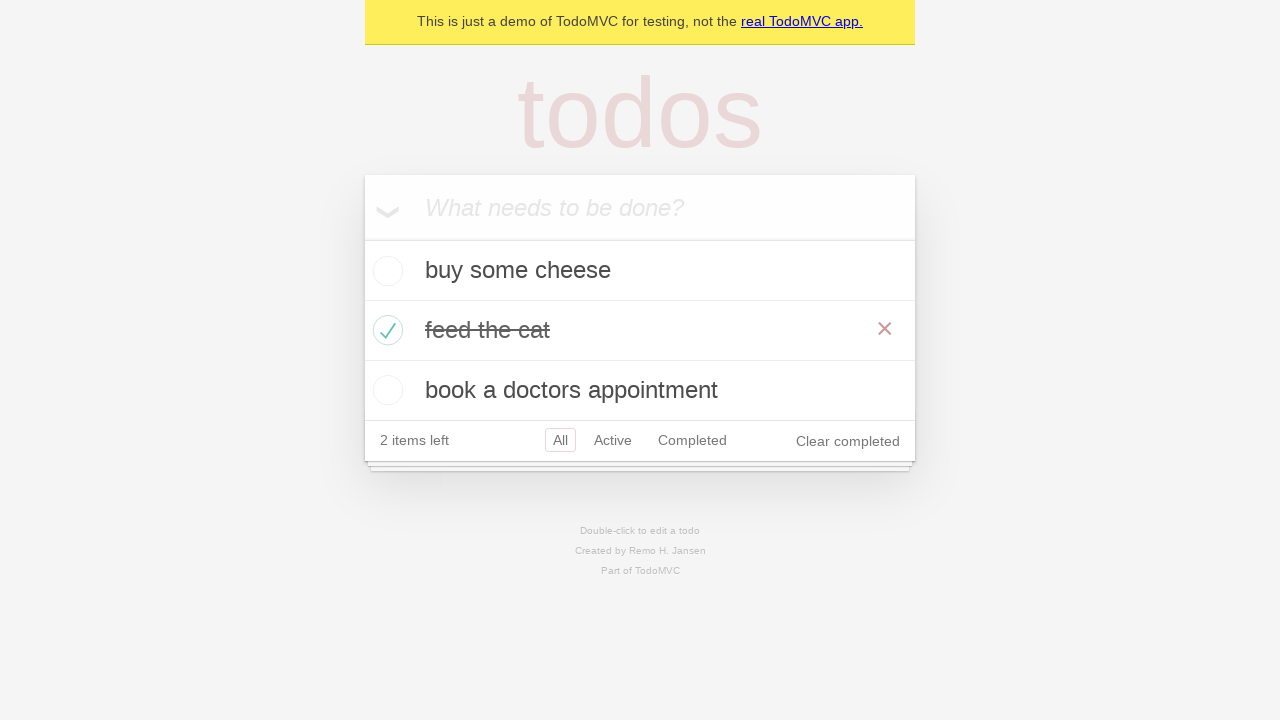

Clicked 'All' filter link at (560, 440) on internal:role=link[name="All"i]
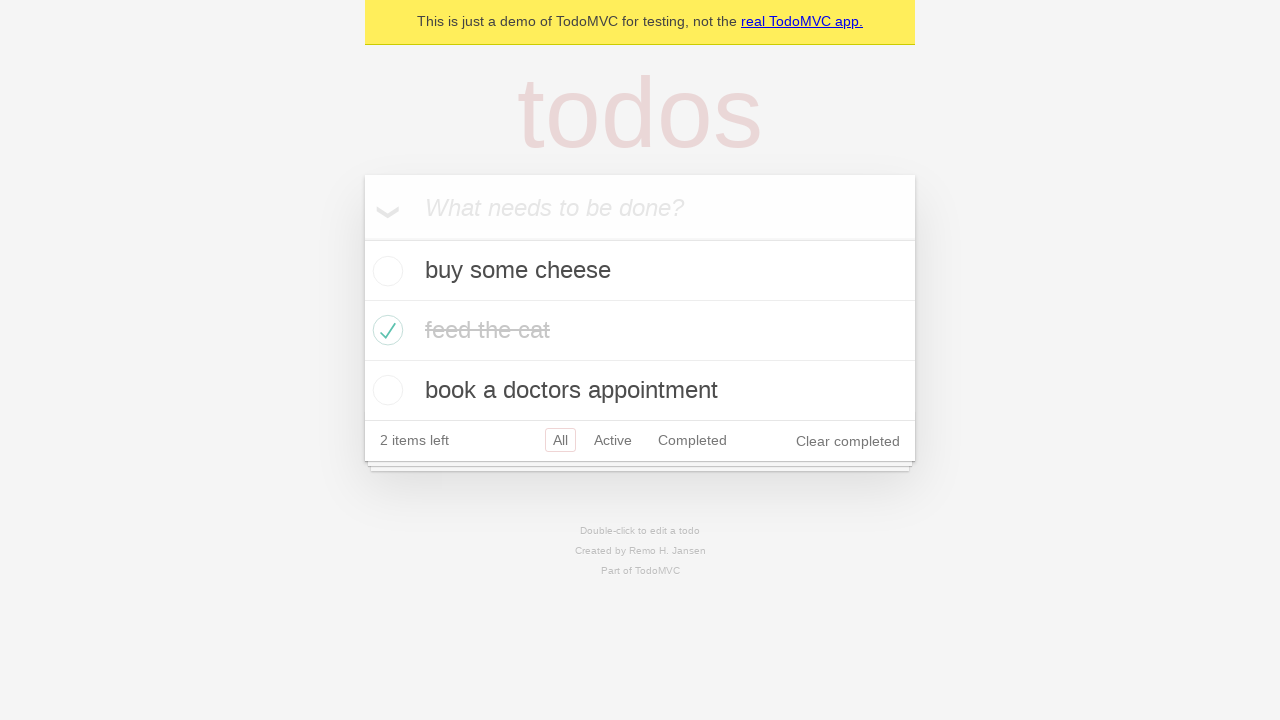

Clicked 'Active' filter link at (613, 440) on internal:role=link[name="Active"i]
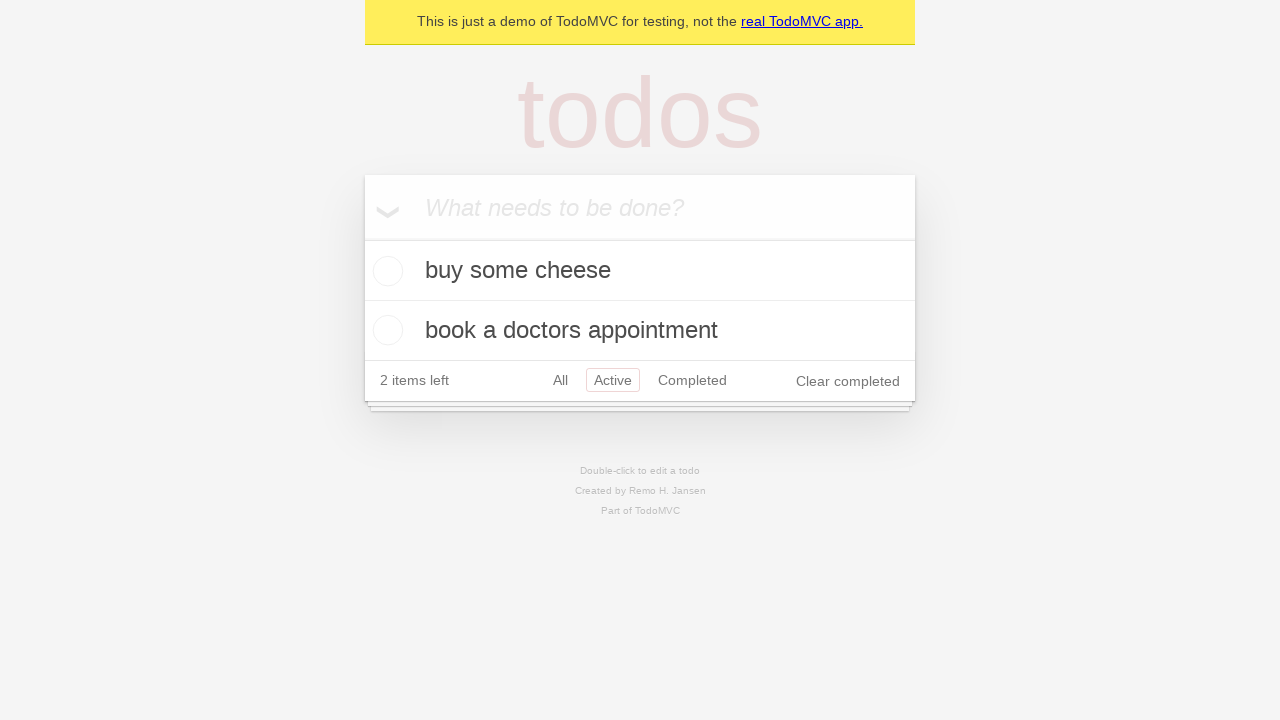

Clicked 'Completed' filter link at (692, 380) on internal:role=link[name="Completed"i]
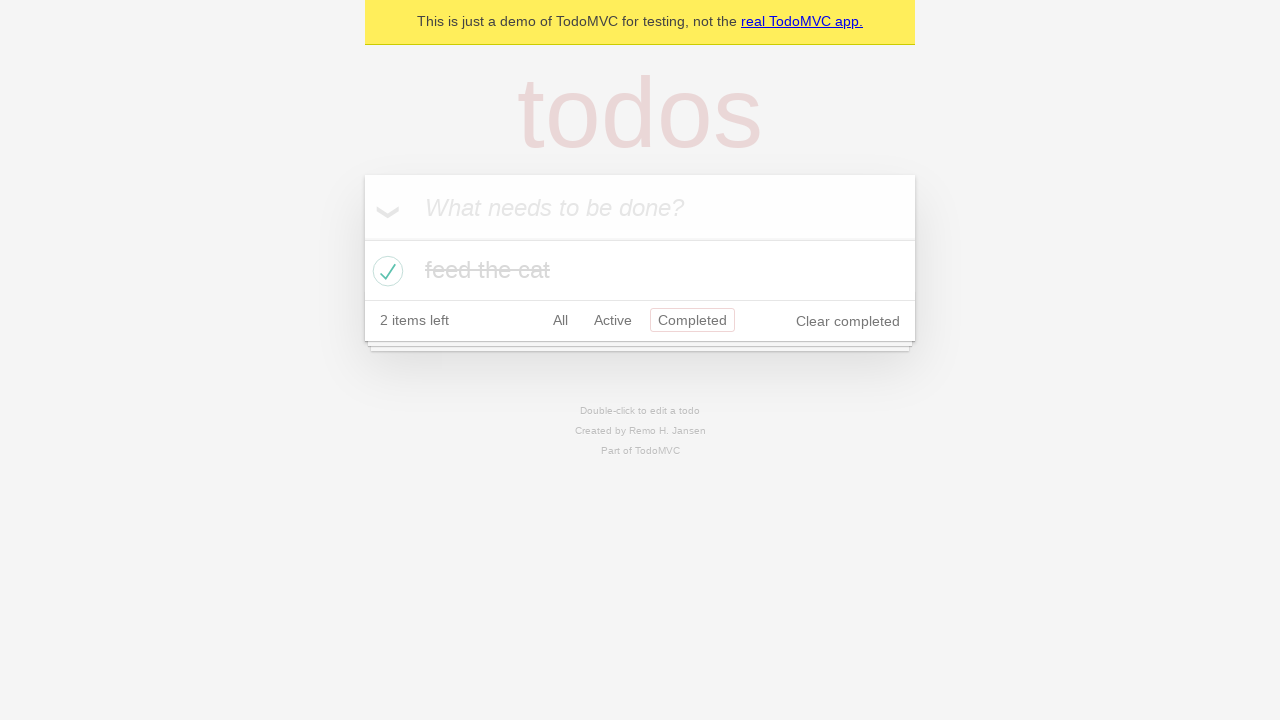

Navigated back using browser back button (from Completed to Active filter)
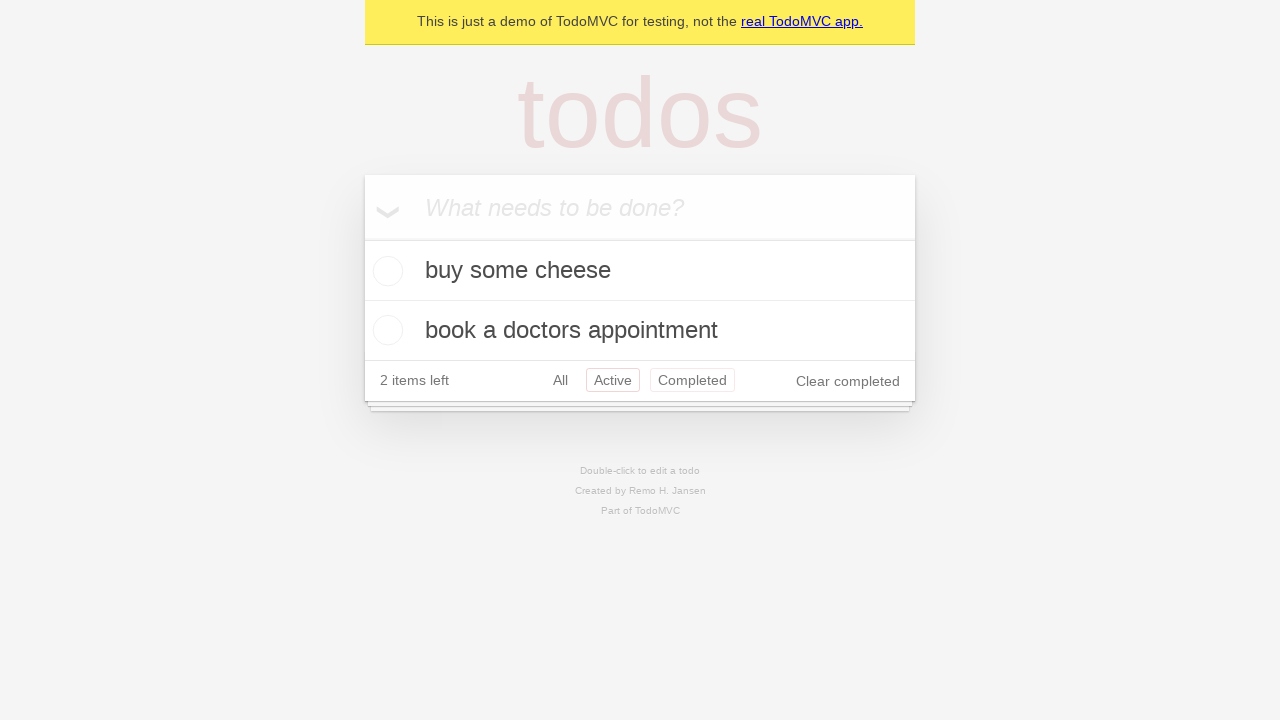

Navigated back using browser back button (from Active to All filter)
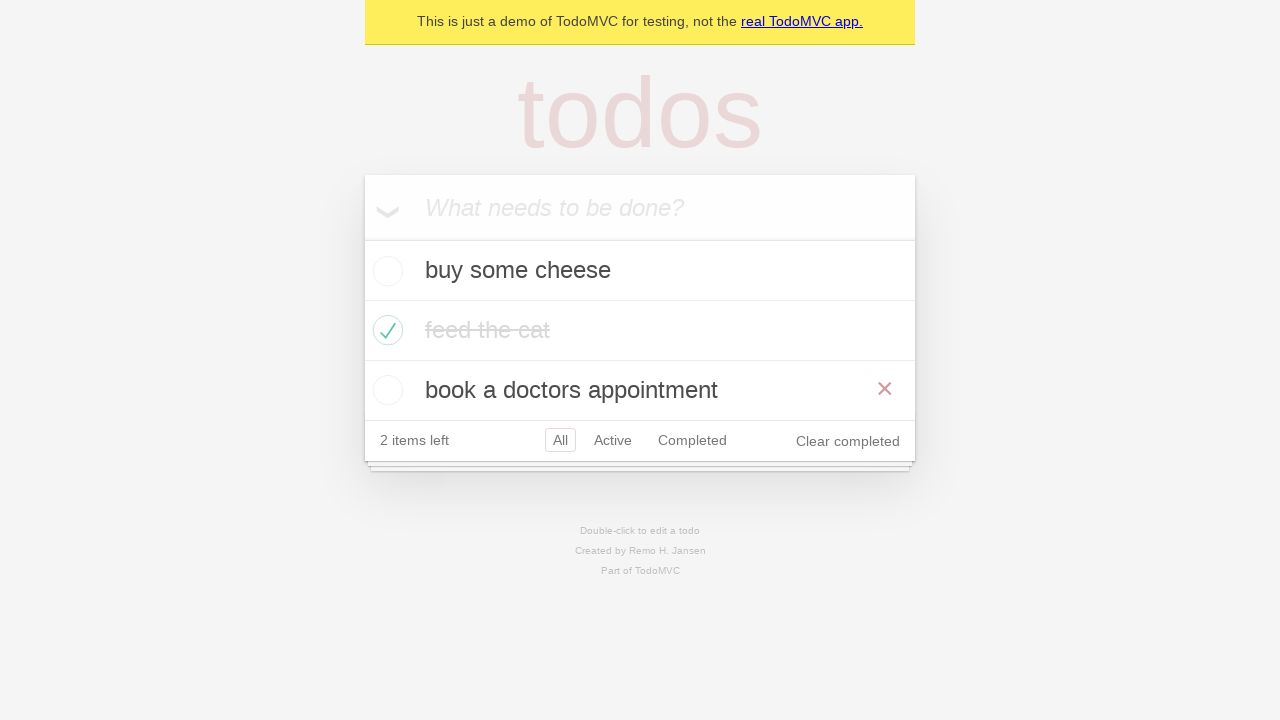

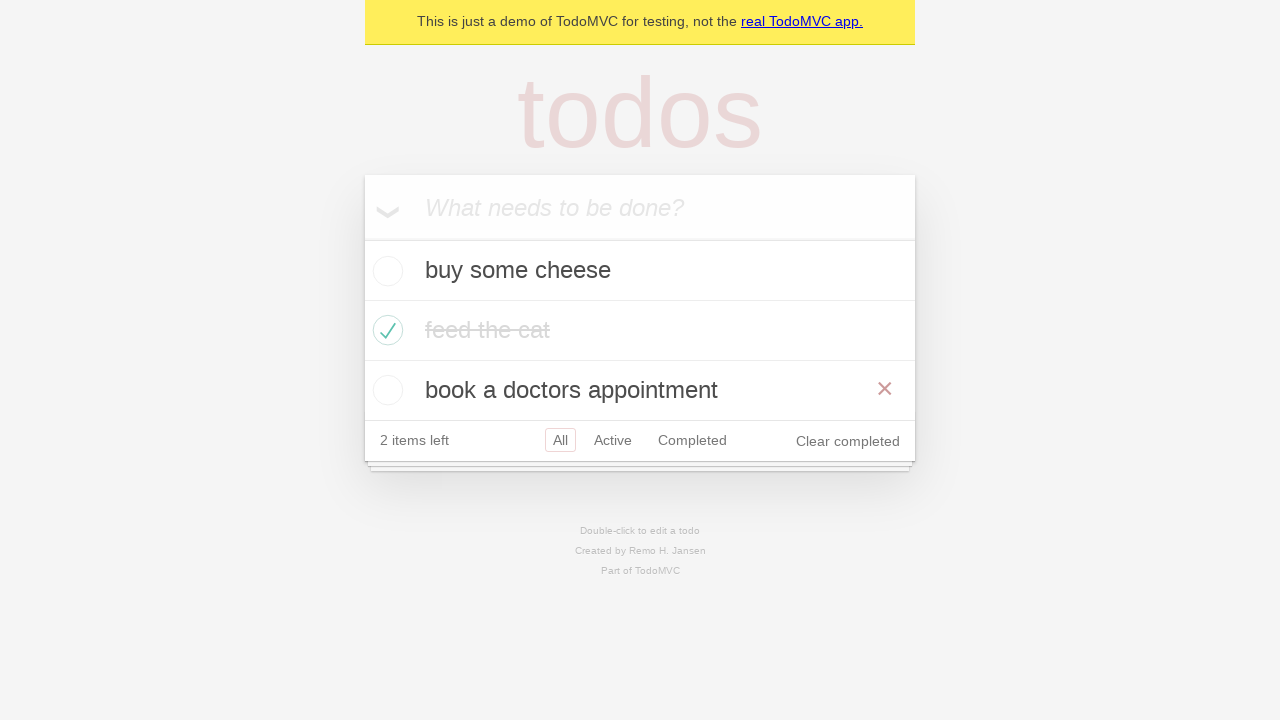